Tests hovering over a link to display a tooltip

Starting URL: https://demoqa.com/tool-tips

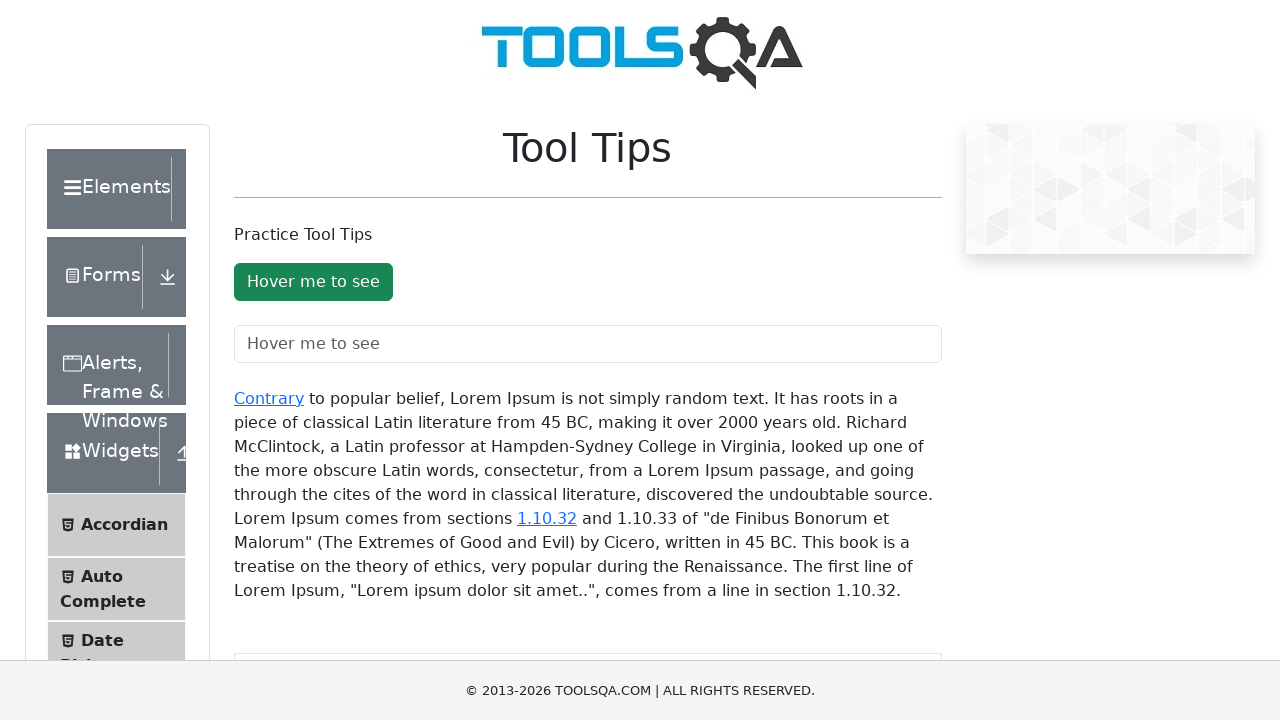

Hovered over the 'Contrary' link to trigger tooltip at (269, 398) on xpath=//div[@id='texToolTopContainer']/a[contains(text(),'Contrary')]
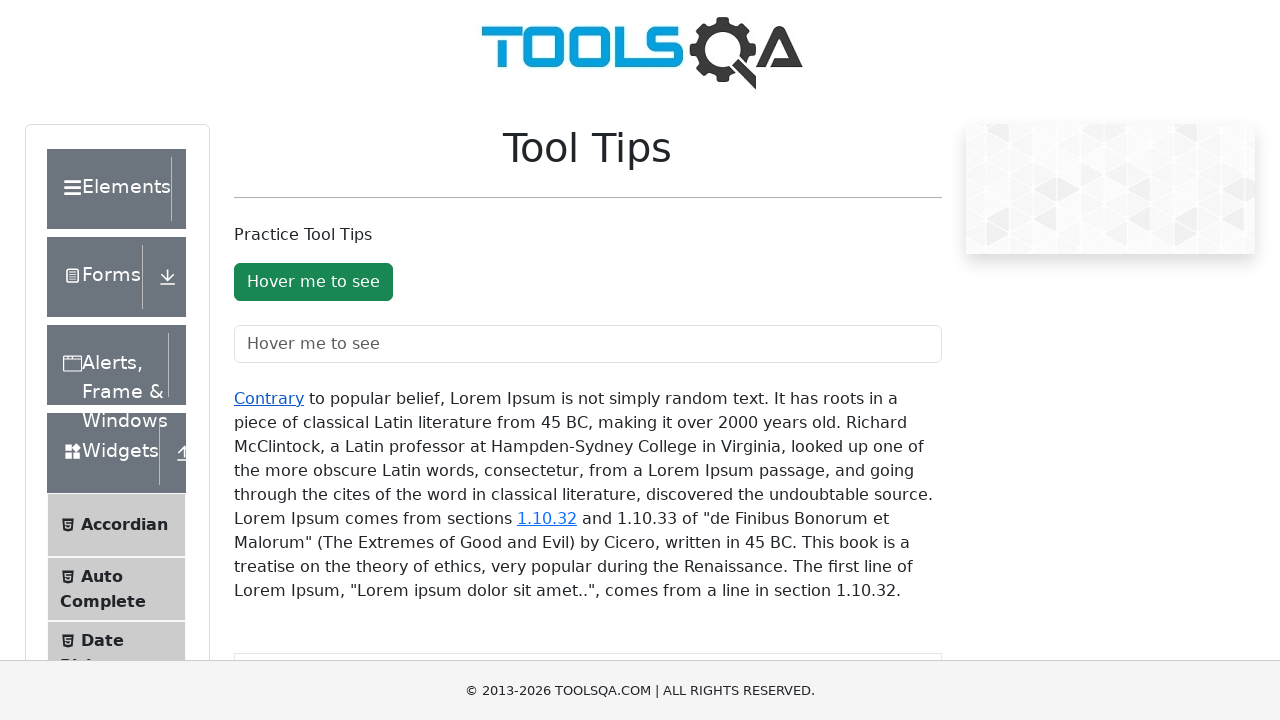

Tooltip appeared with expected selector '.tooltip-inner'
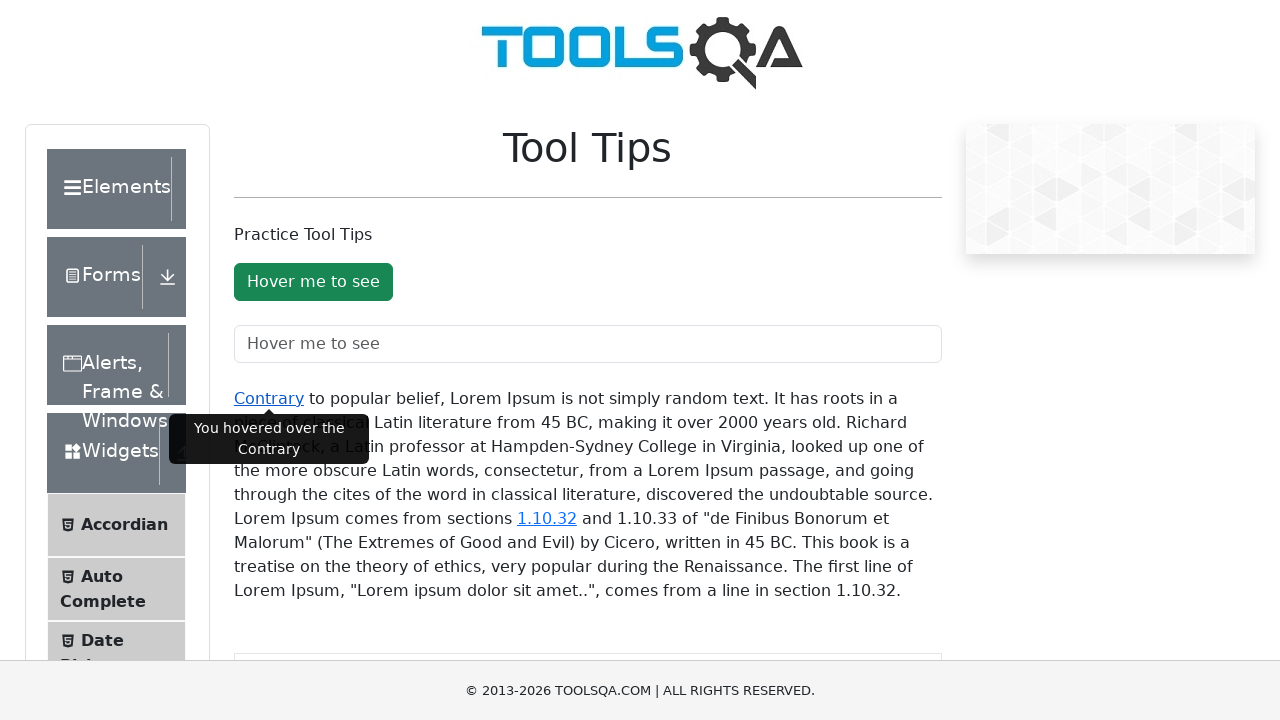

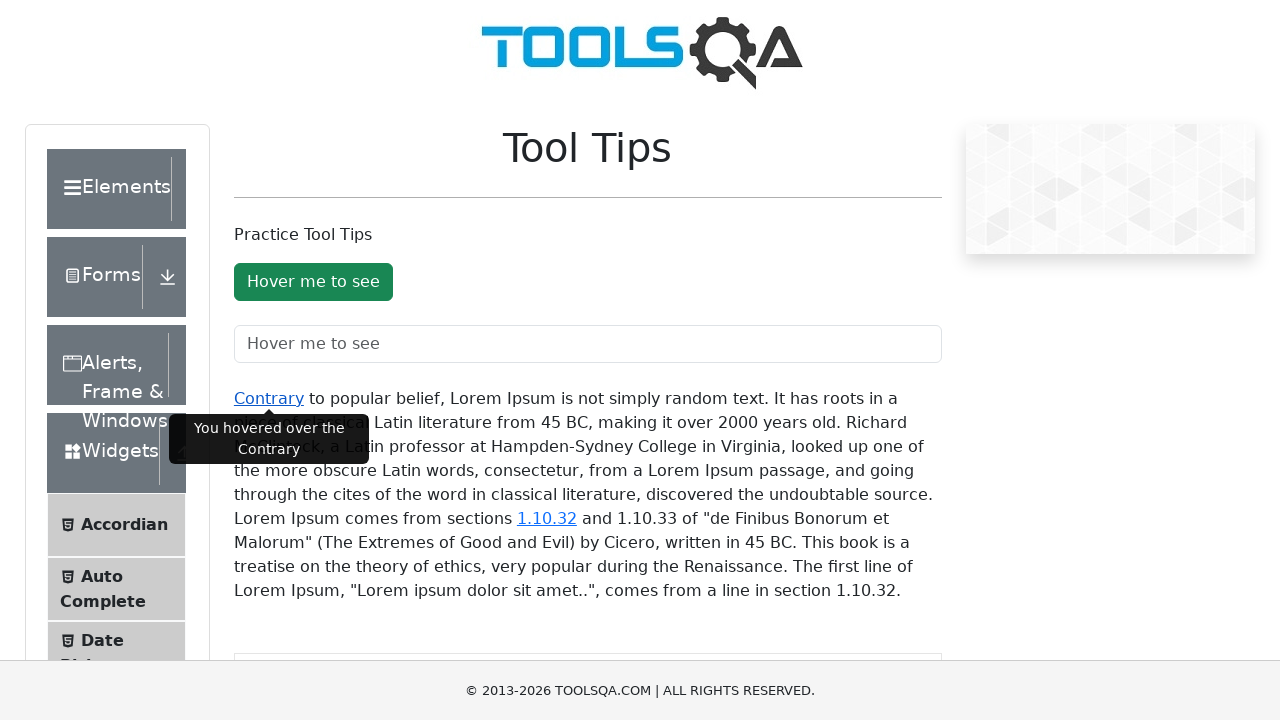